Tests GitHub search functionality by clicking the search box, entering a search term, and submitting the search

Starting URL: https://github.com/

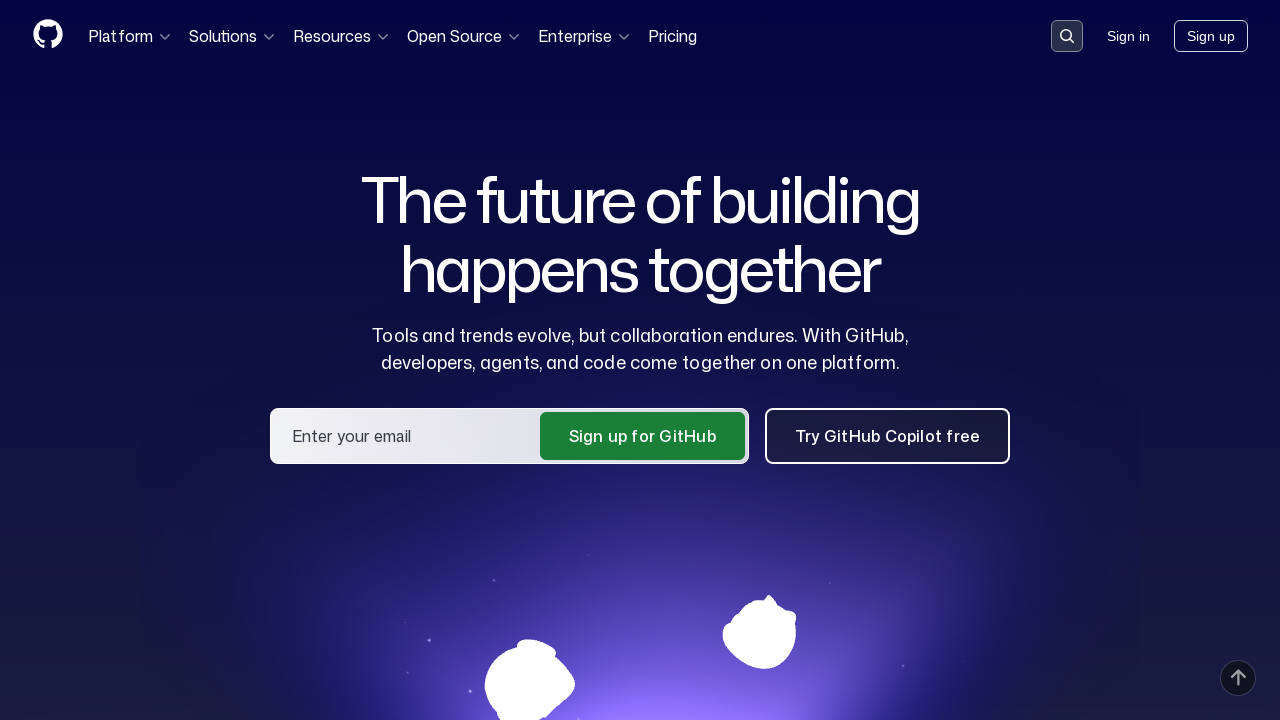

Clicked on the search box to activate it at (1067, 36) on .search-input
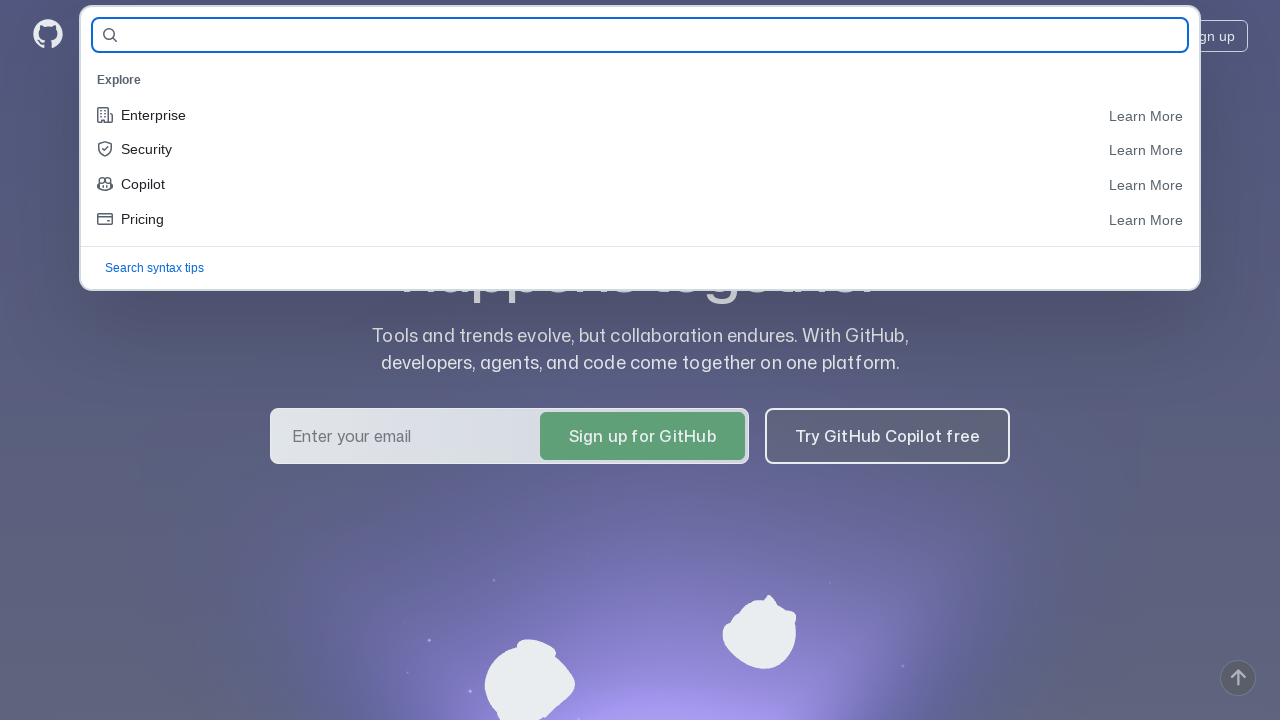

Entered 'selenium' in the search input field on #query-builder-test
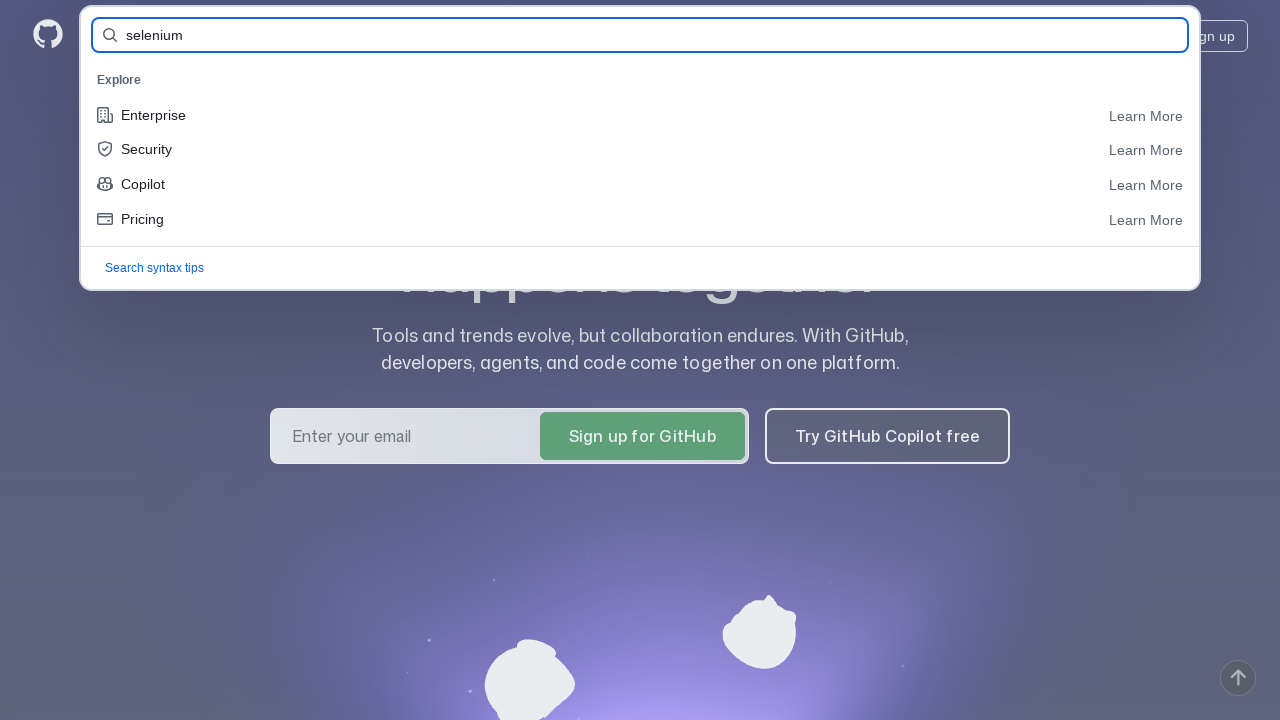

Pressed Enter to submit the search query on #query-builder-test
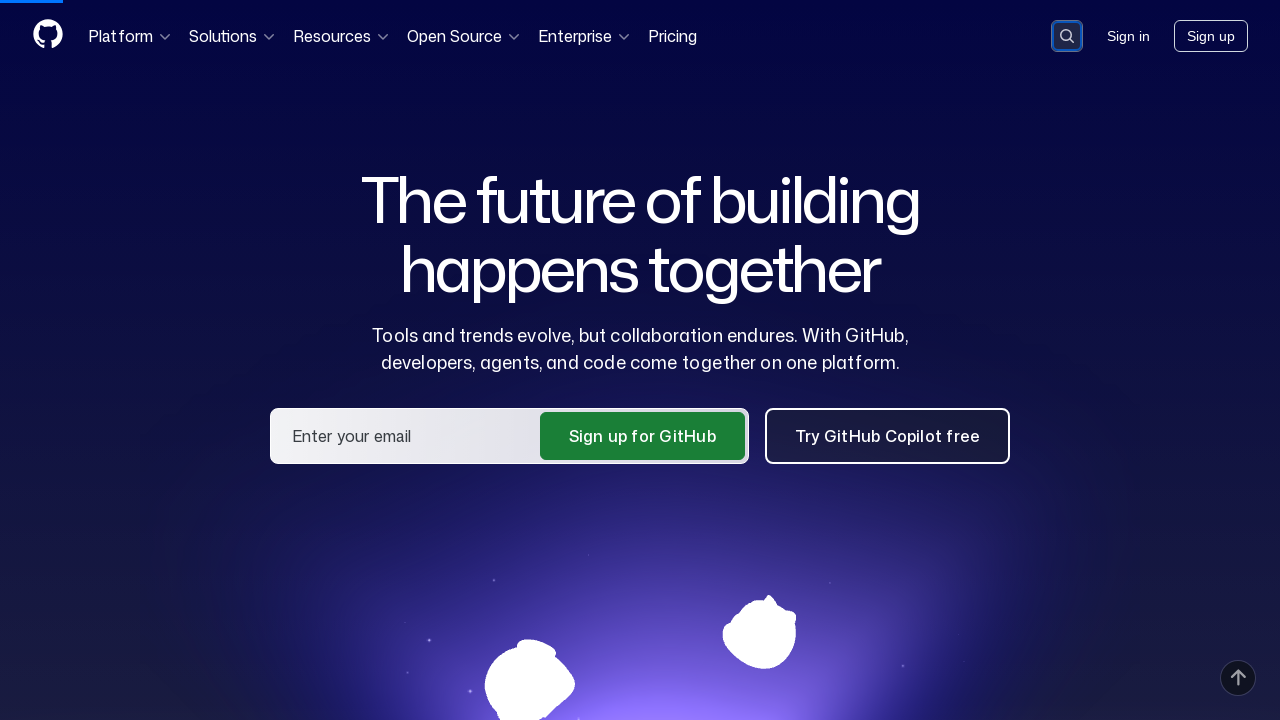

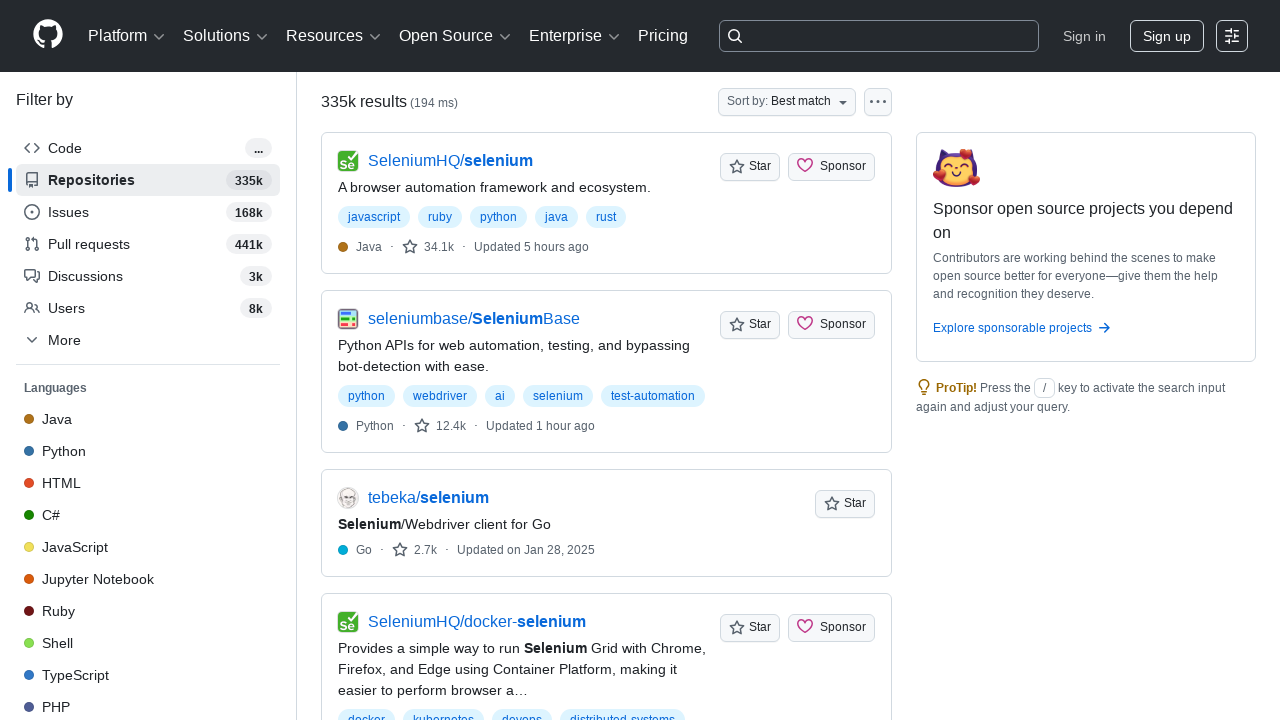